Navigates to the Nykaa e-commerce website and waits for the page to load. The script appears to be a skeleton intended for selecting the L'Oreal Paris brand but contains no further actions.

Starting URL: https://www.nykaa.com/

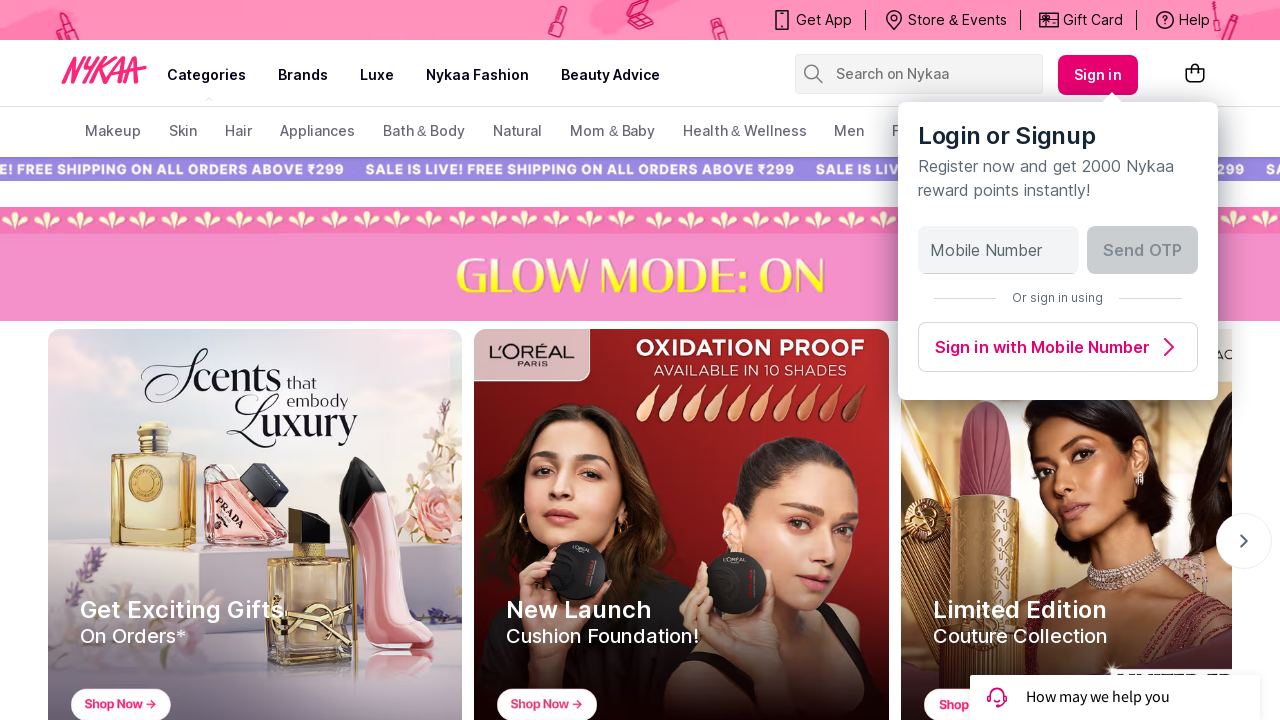

Waited for page DOM content to load
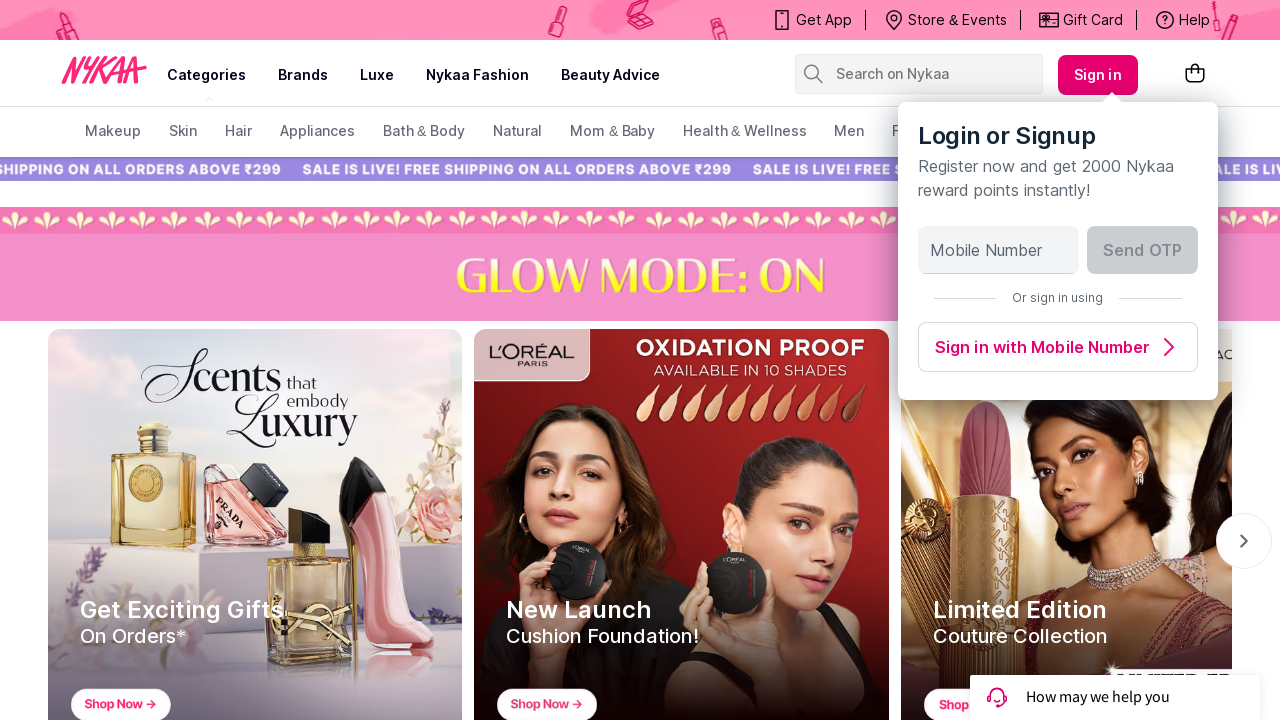

Page body became visible and ready
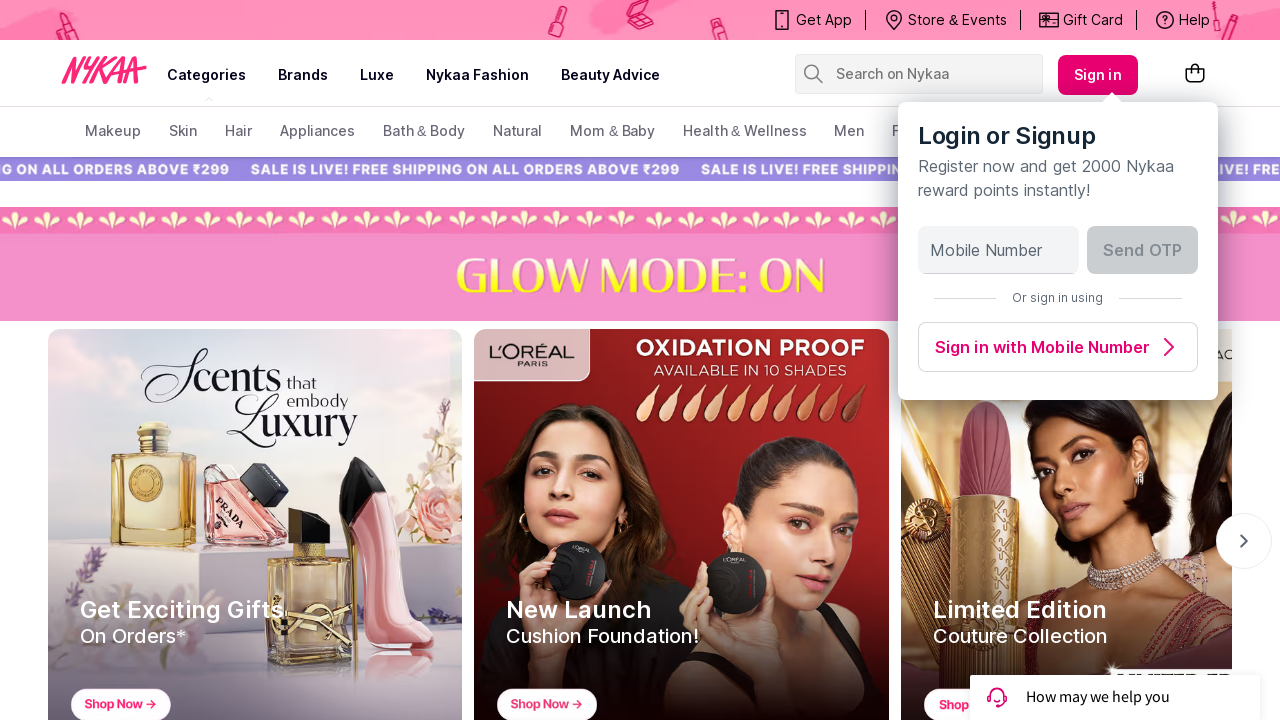

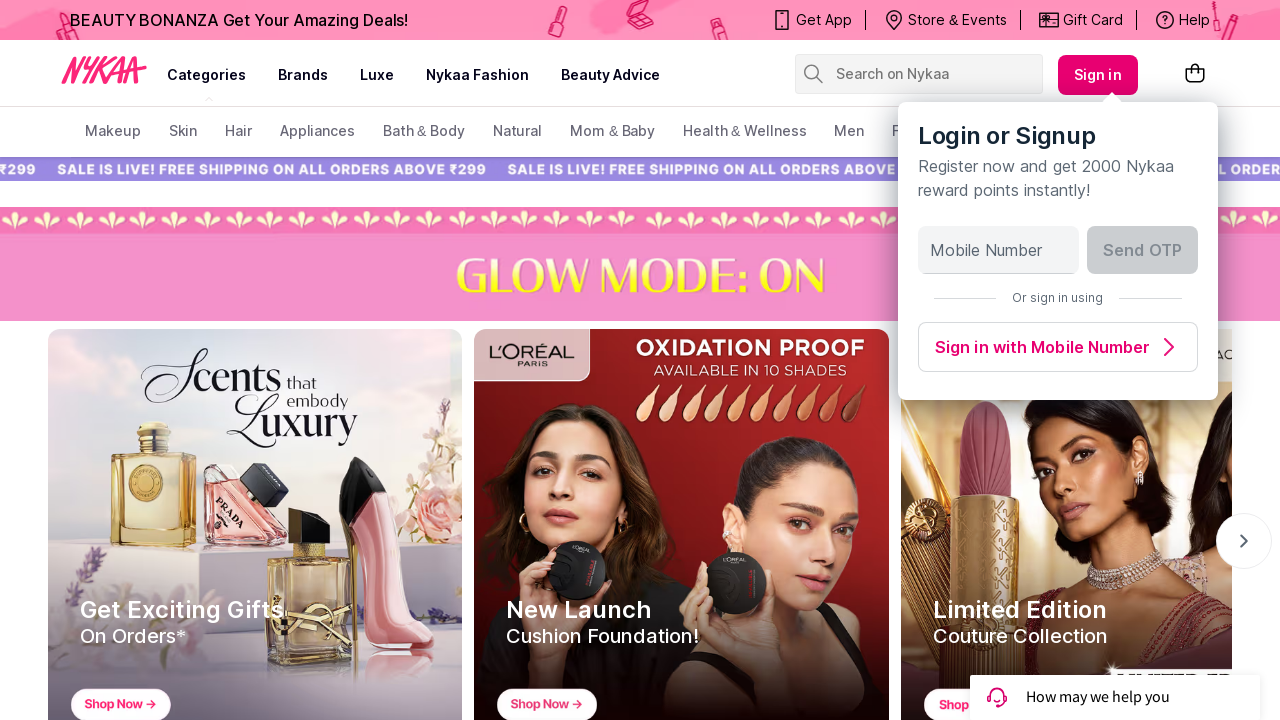